Tests the jQuery UI datepicker widget by navigating to a future date (October 10, 2025), clicking through the calendar months, and selecting the target date.

Starting URL: https://jqueryui.com/datepicker/

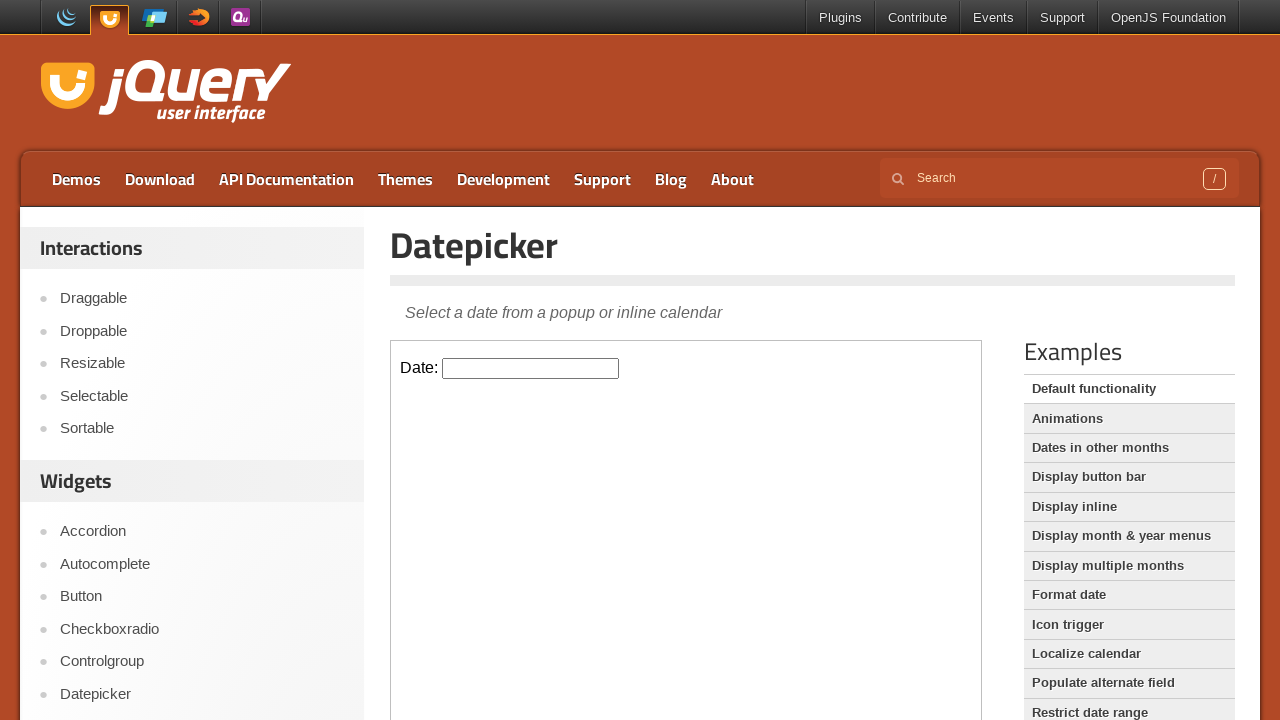

Located iframe containing datepicker widget
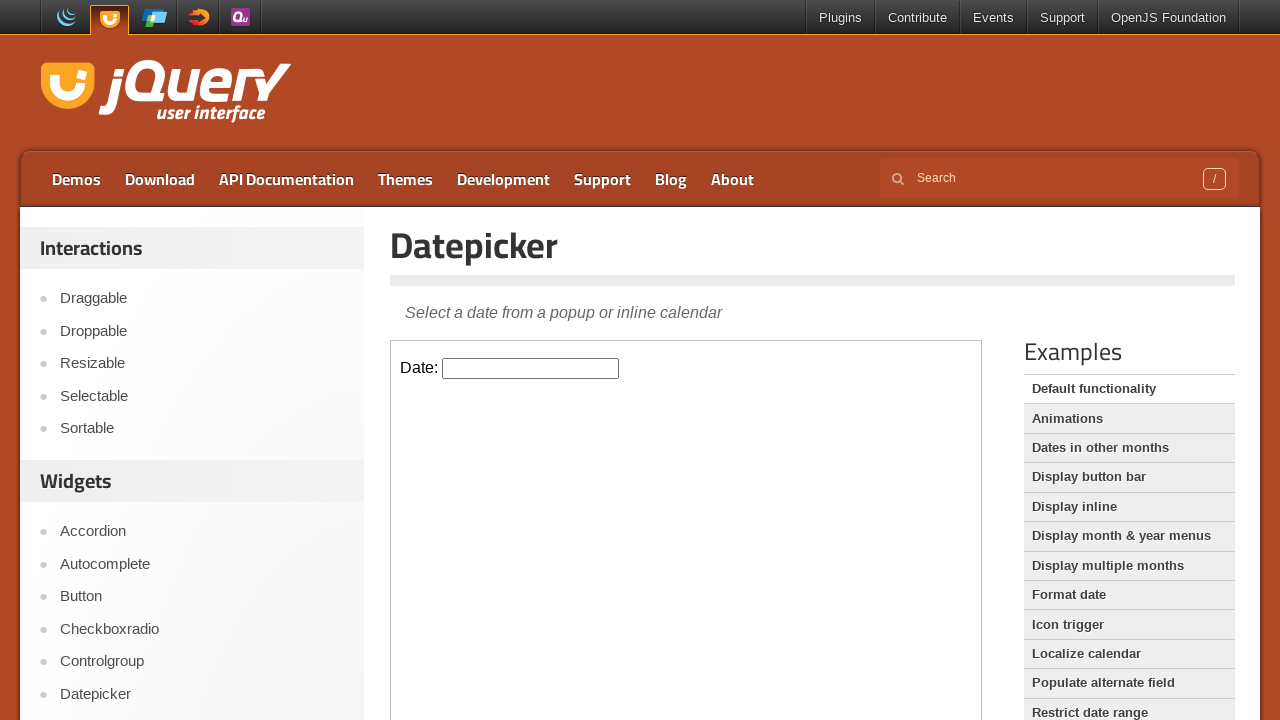

Clicked datepicker input to open calendar widget at (531, 368) on iframe.demo-frame >> internal:control=enter-frame >> #datepicker
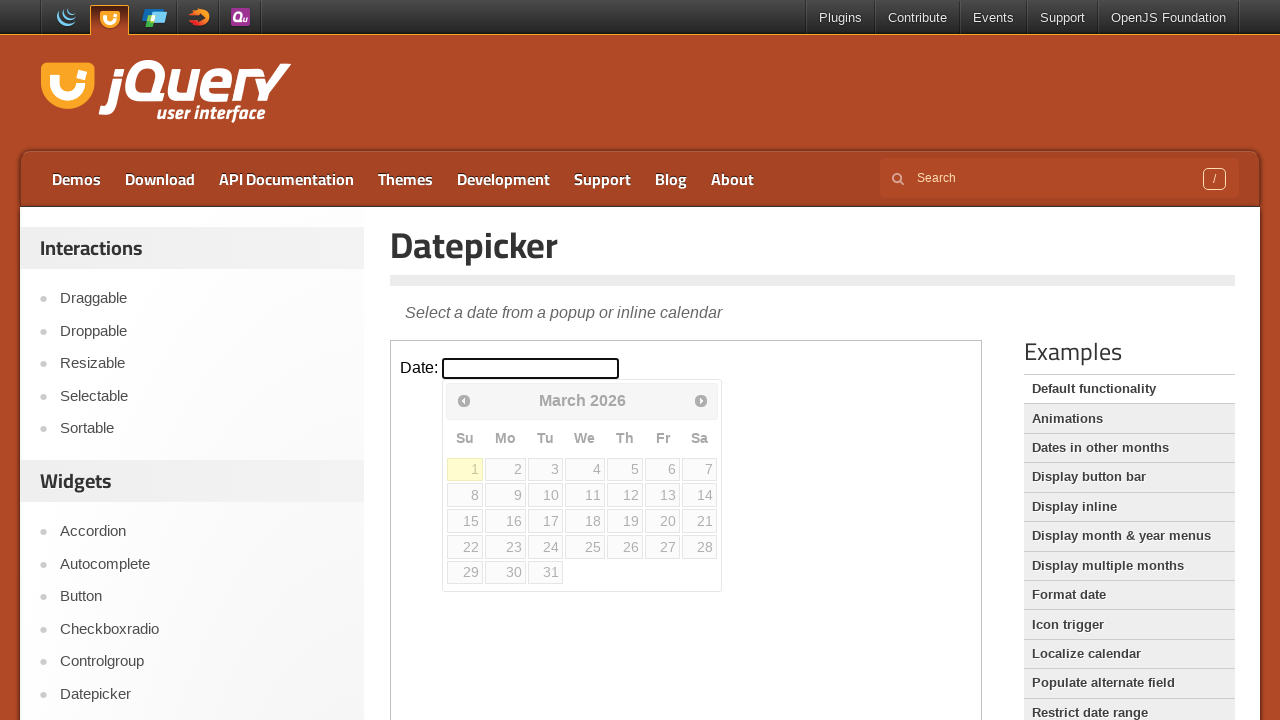

Calendar widget appeared and is ready
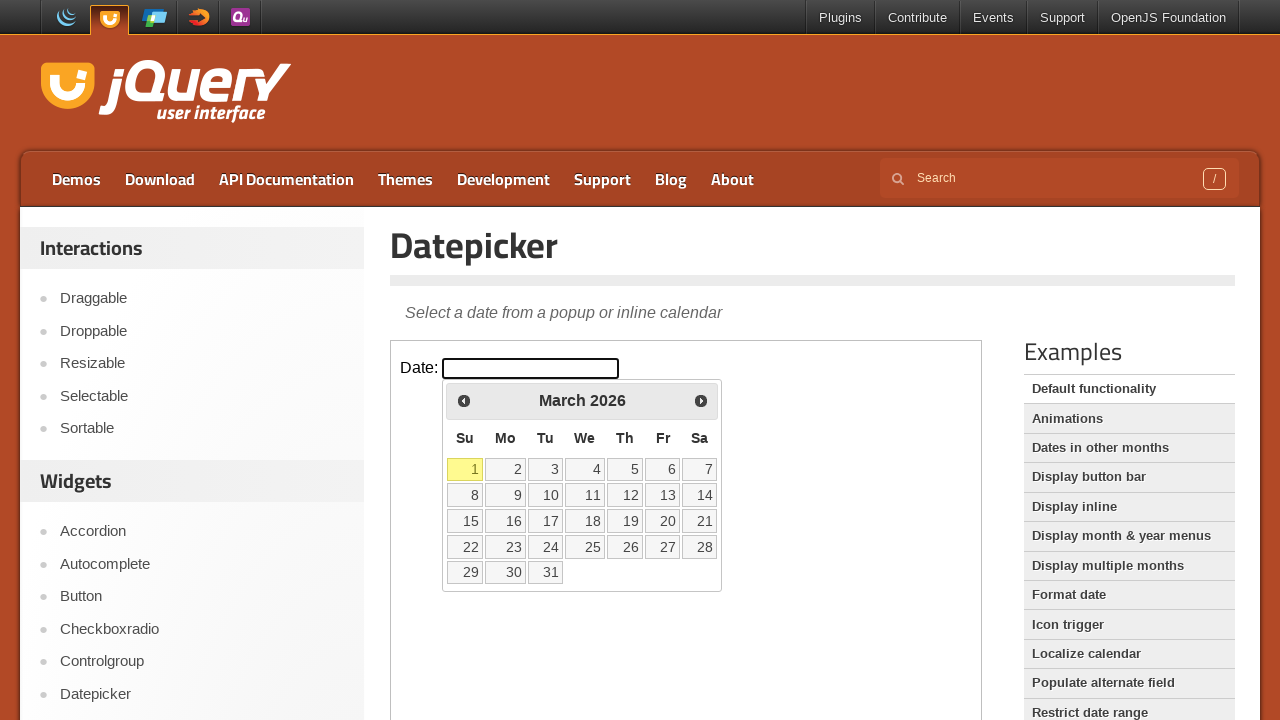

Selected target date (October 15, 2025) from calendar at (465, 521) on iframe.demo-frame >> internal:control=enter-frame >> a:has-text('15') >> nth=0
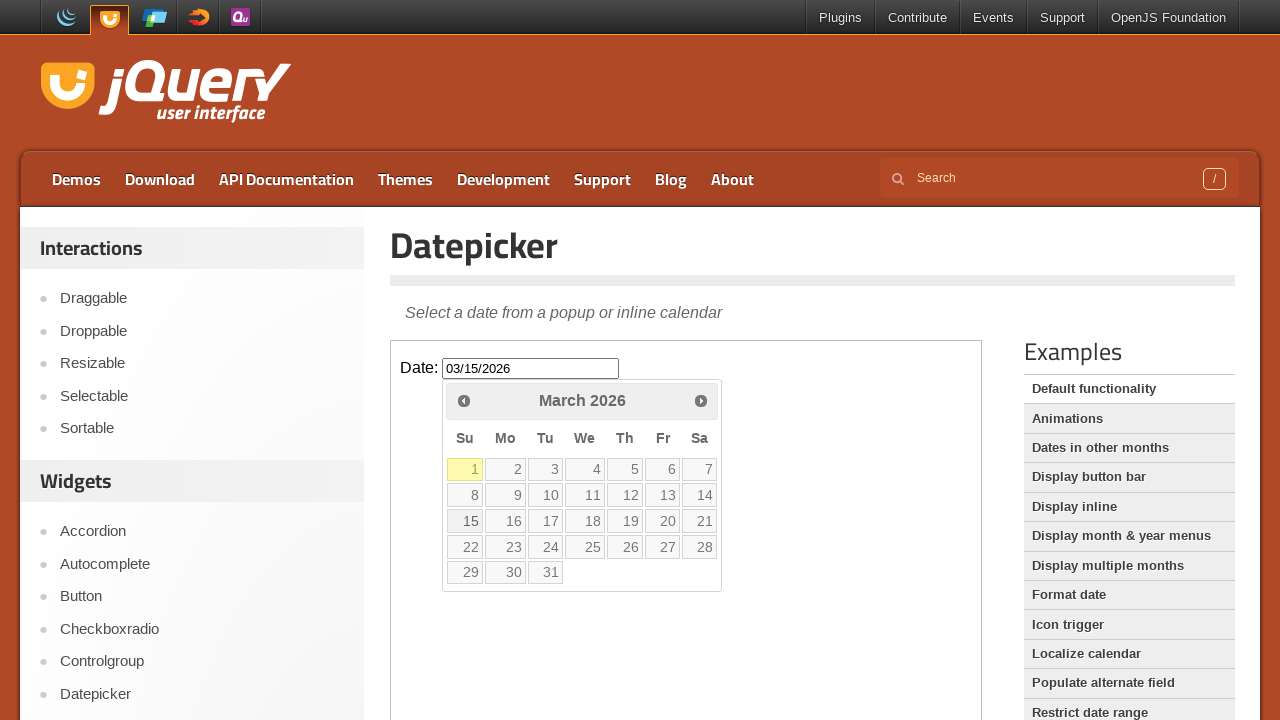

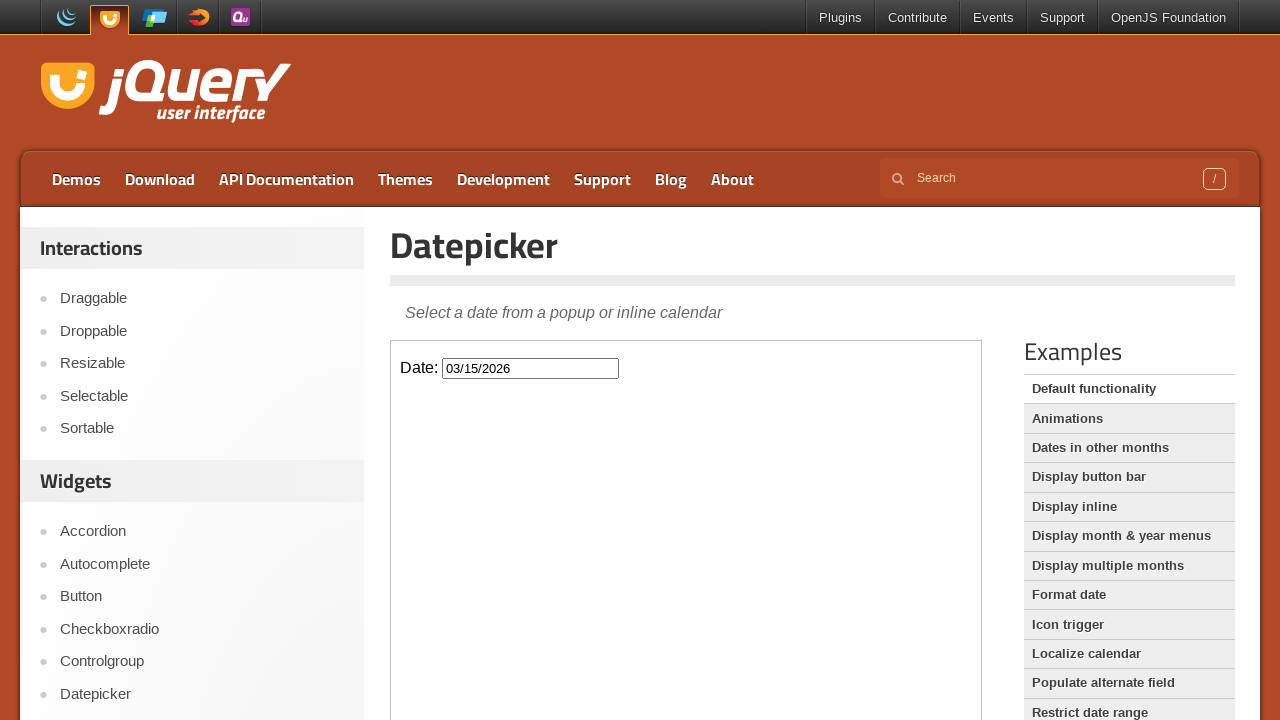